Tests simple alert handling by clicking alert button and accepting the alert dialog

Starting URL: https://www.hyrtutorials.com/p/alertsdemo.html

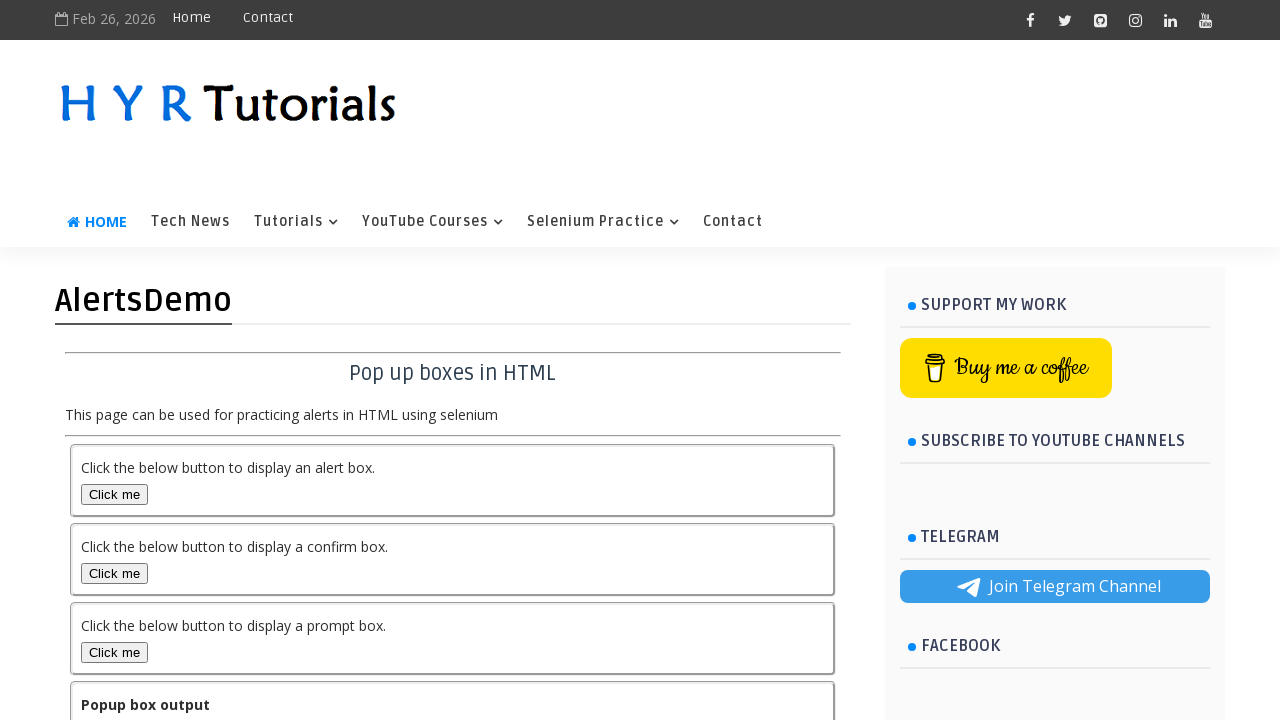

Clicked alert button to trigger alert dialog at (114, 494) on #alertBox
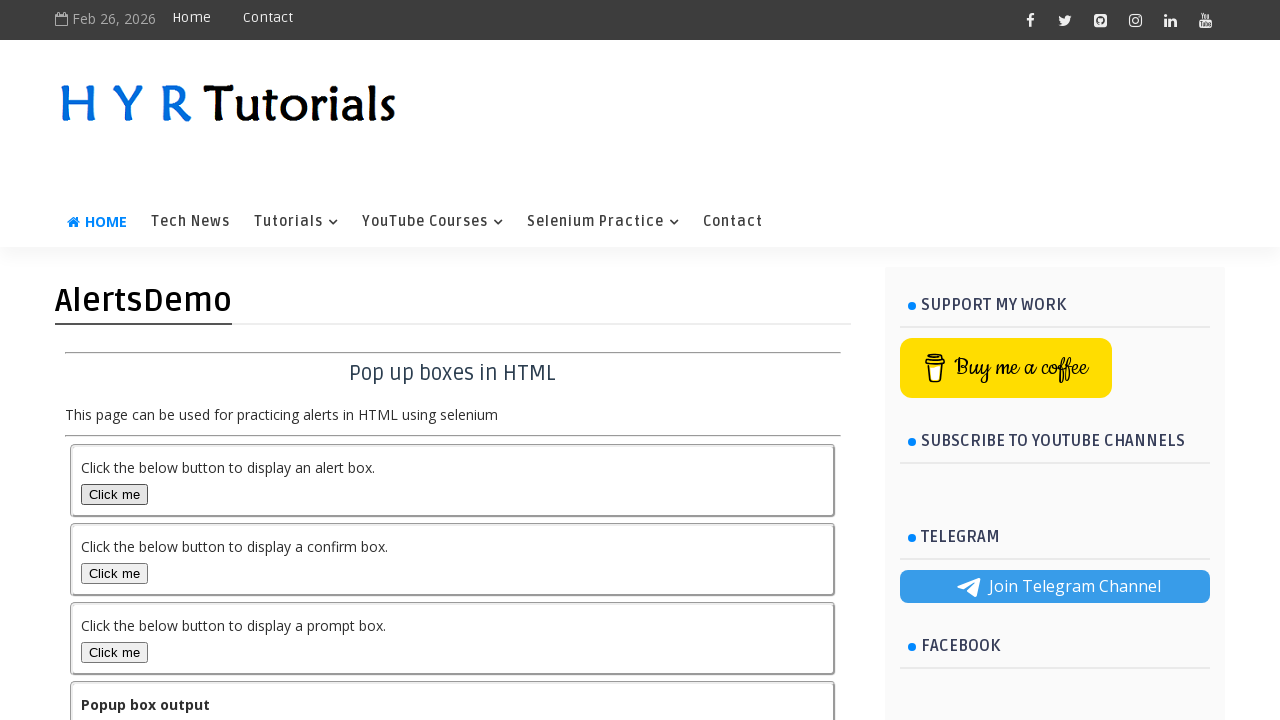

Set up dialog handler to accept alerts
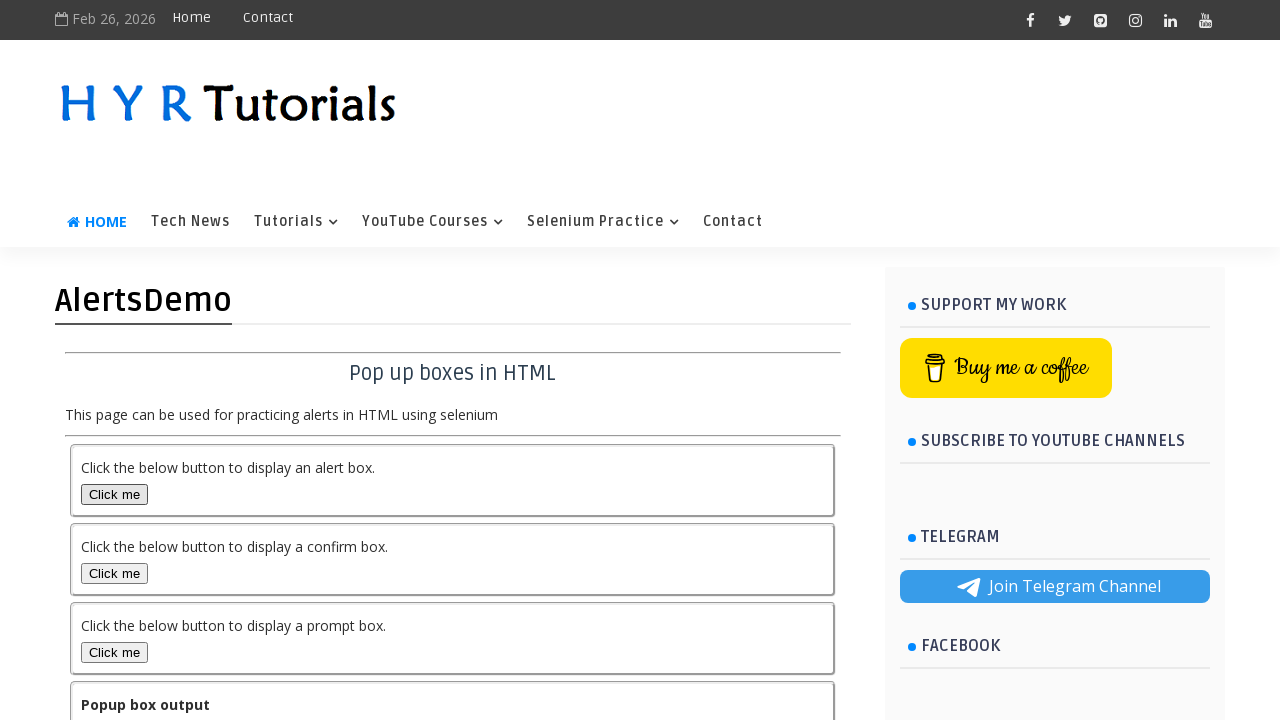

Clicked alert button again to trigger and accept alert at (114, 494) on #alertBox
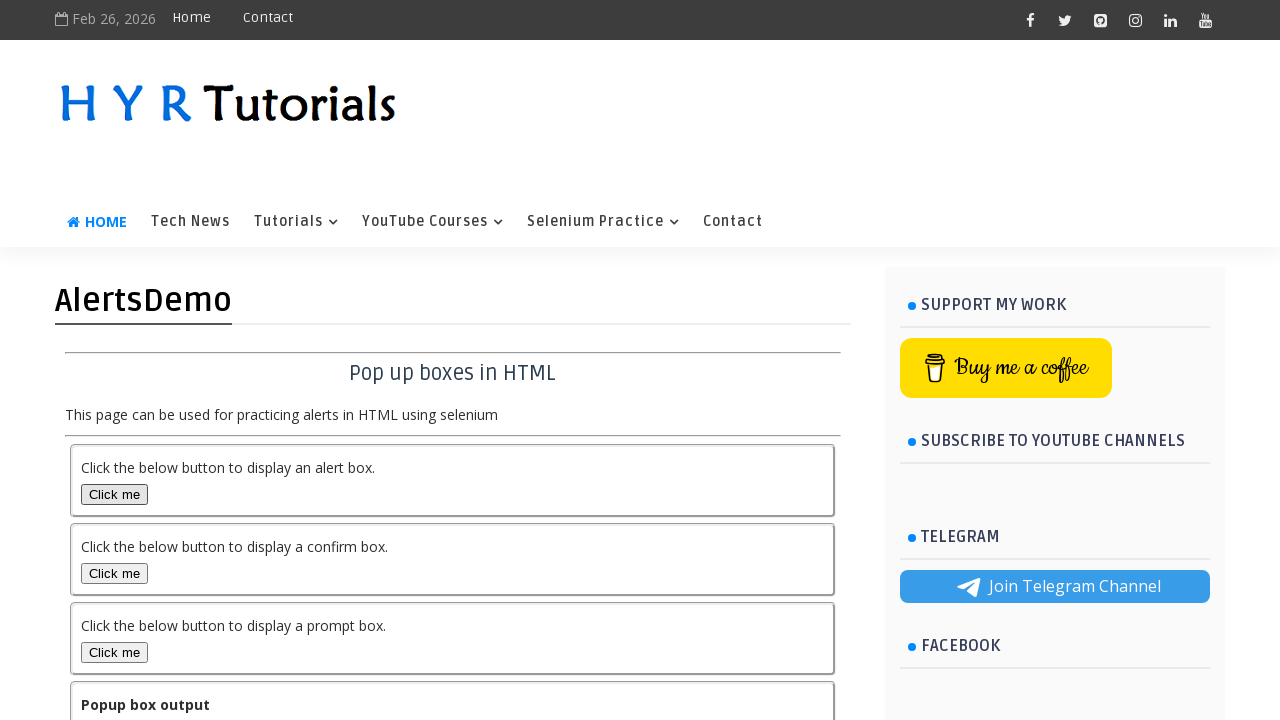

Located output element to verify alert result
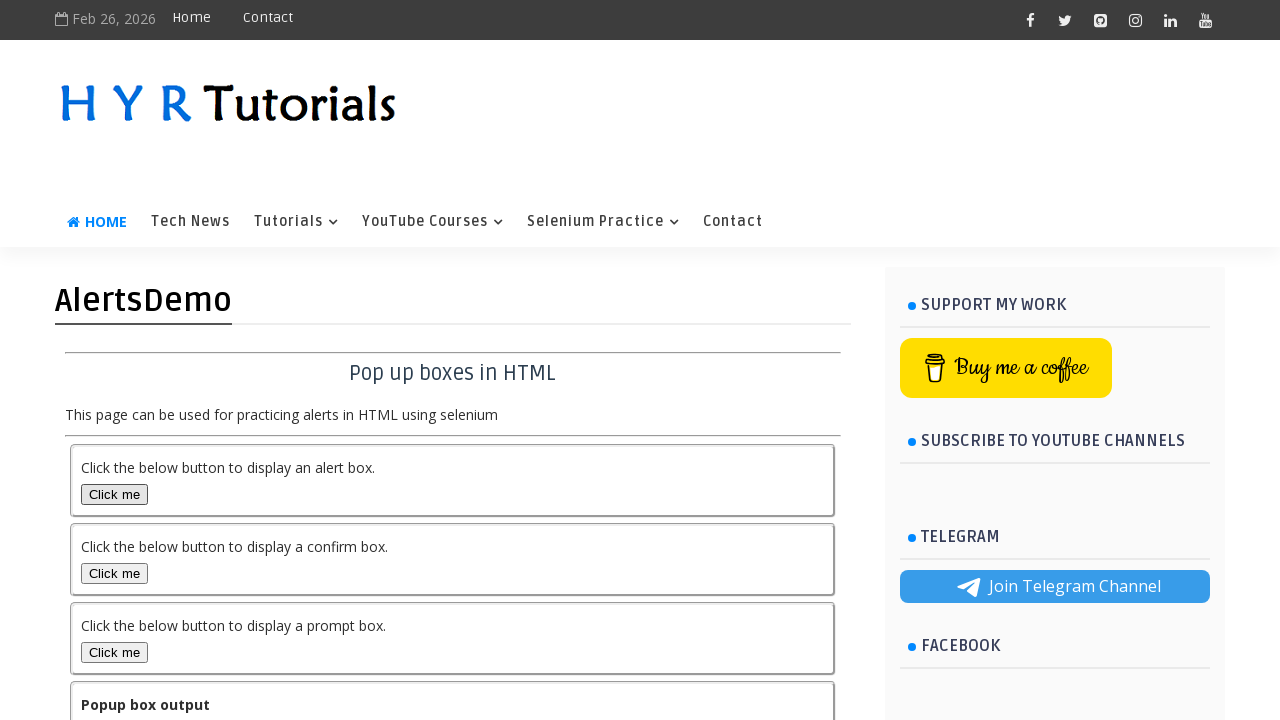

Retrieved output text: You selected alert popup
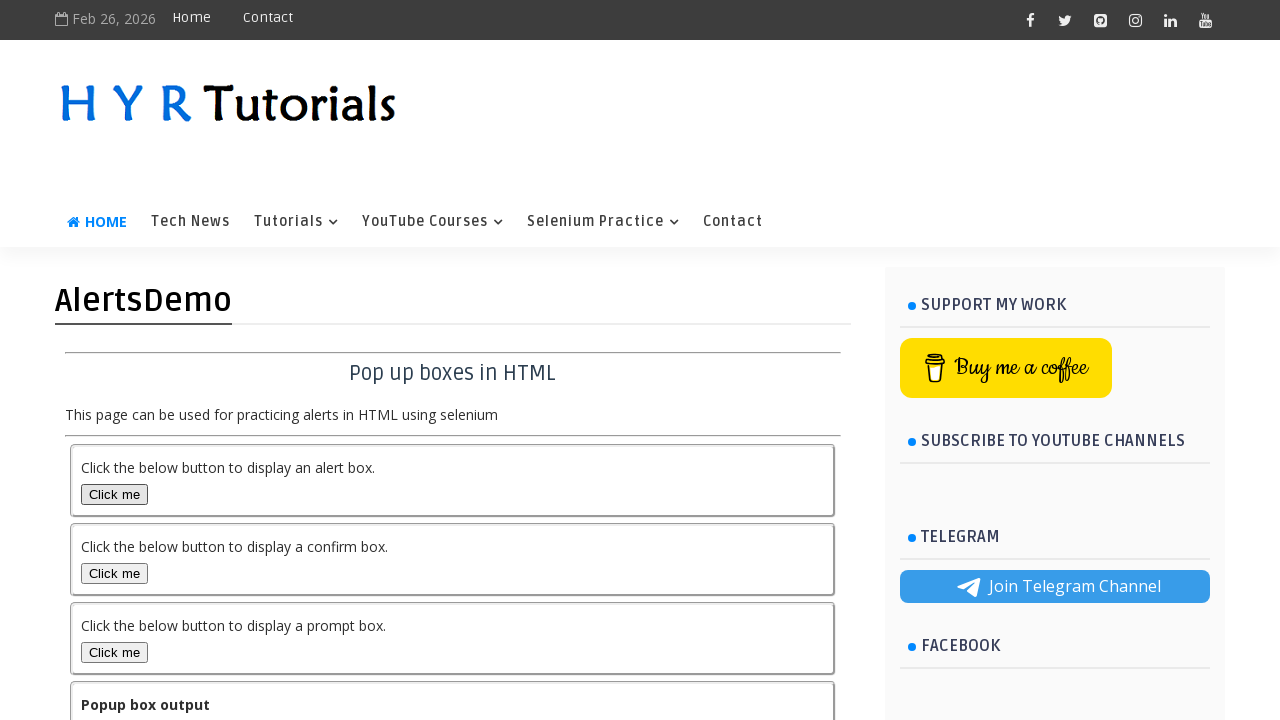

Printed alert acceptance result
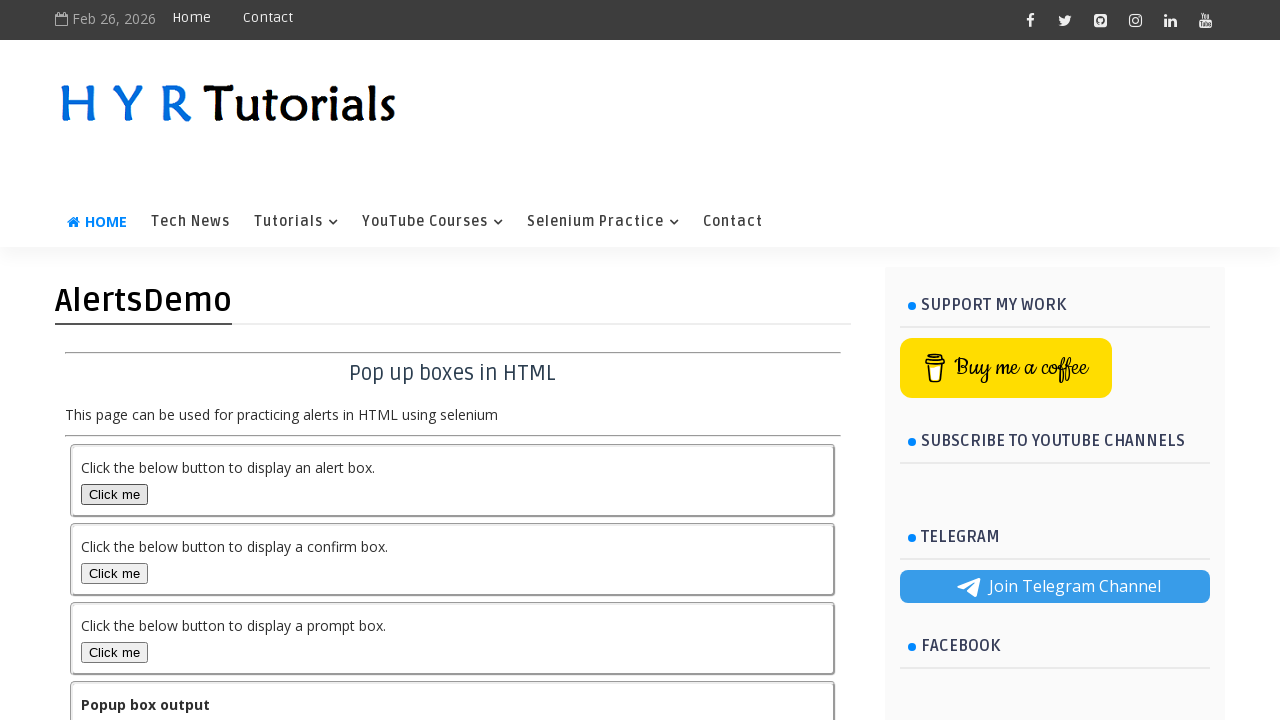

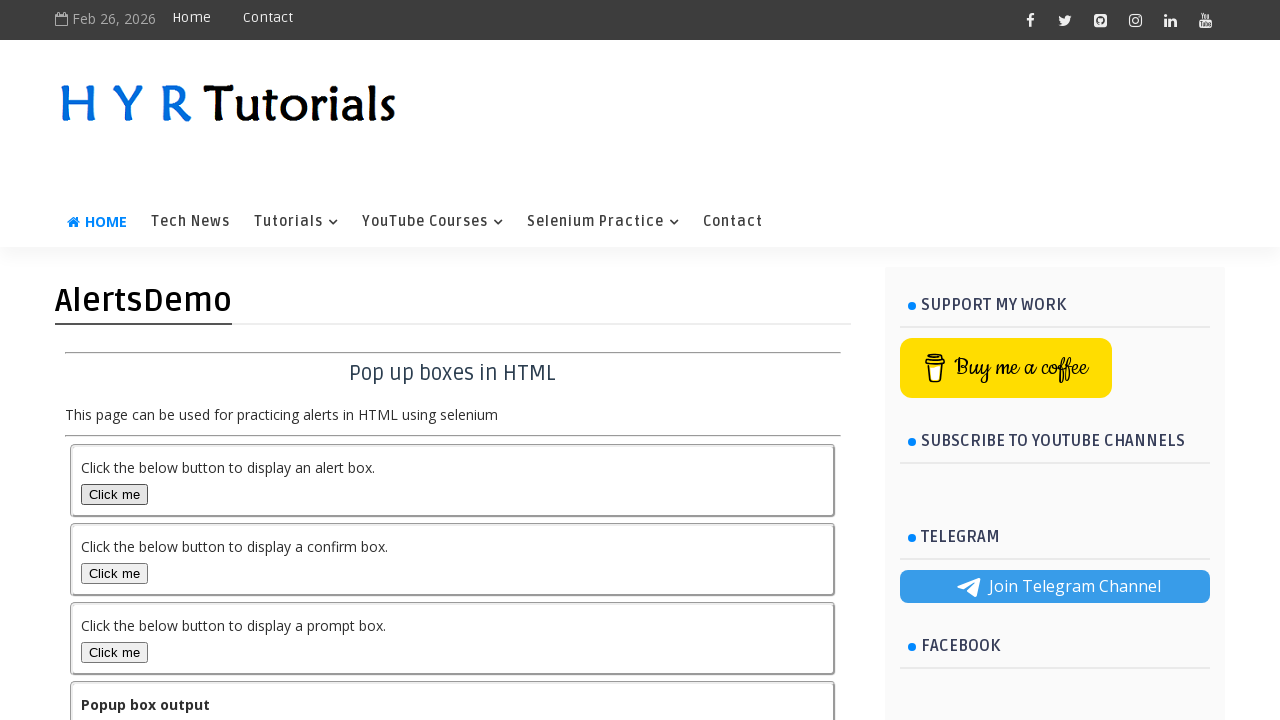